Verifies that the form labels display the correct text for Username and Password

Starting URL: https://the-internet.herokuapp.com/

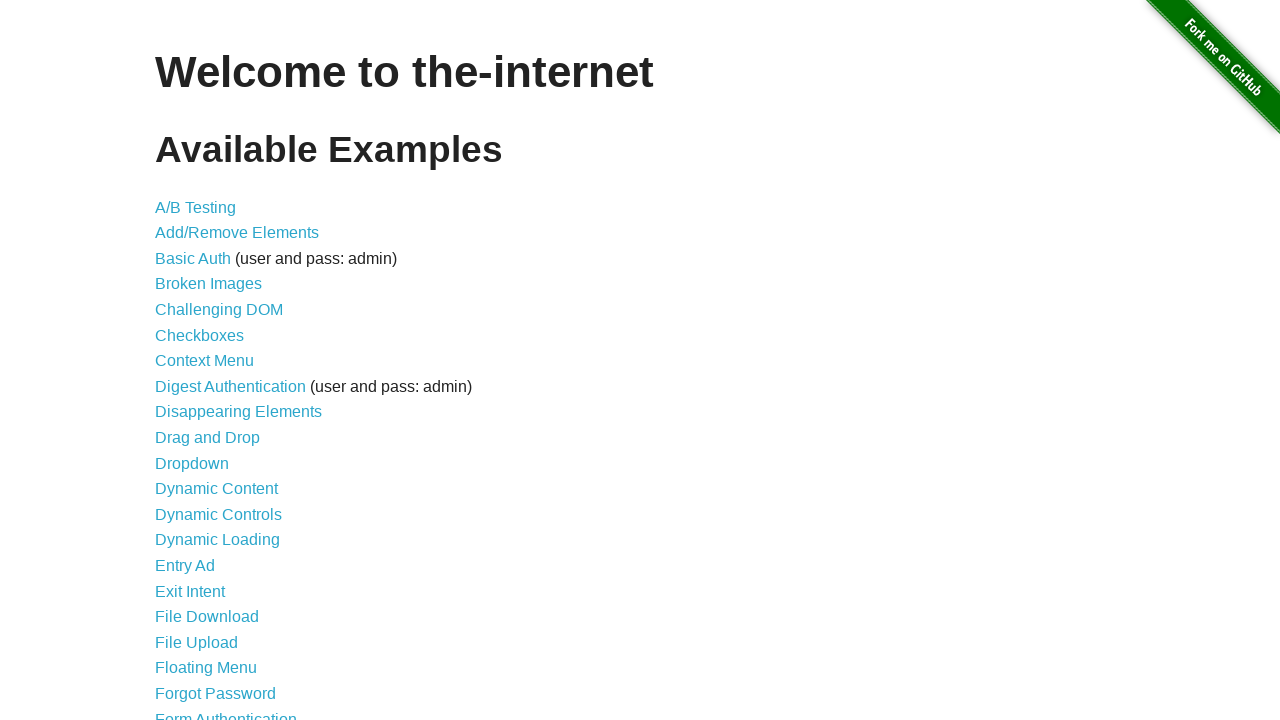

Navigated to the-internet.herokuapp.com home page
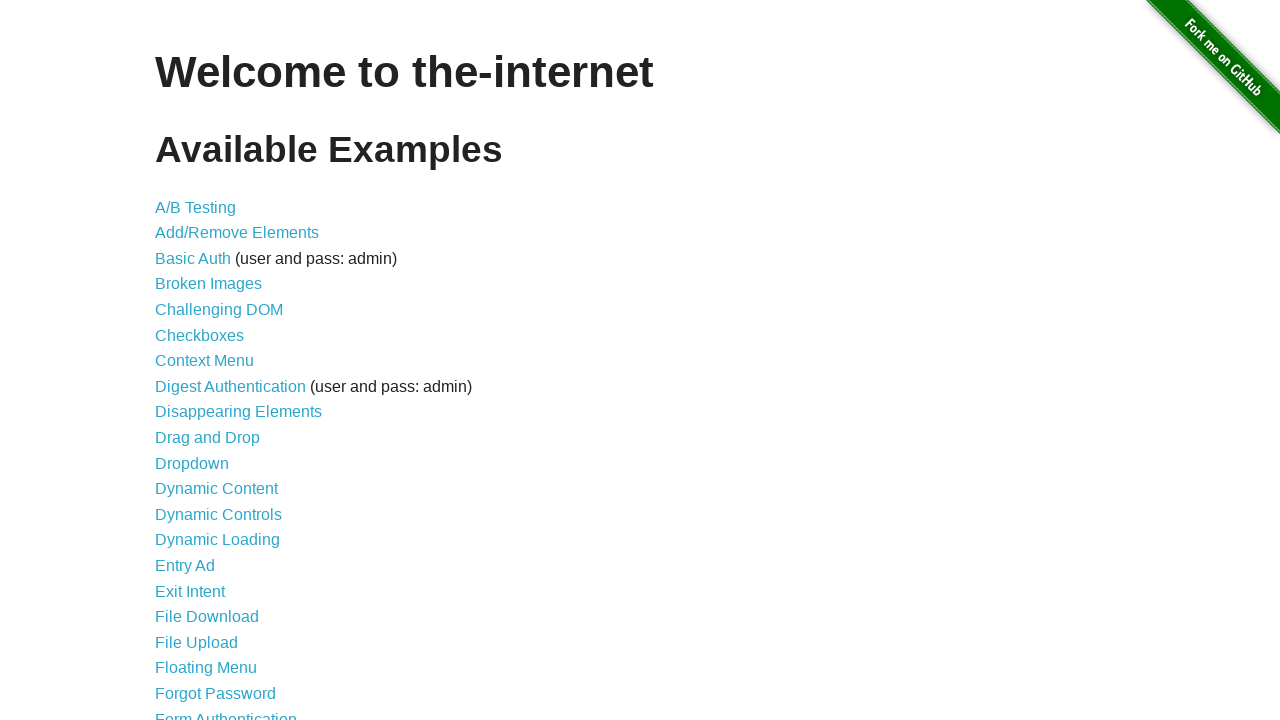

Clicked on Form Authentication link at (226, 712) on text=Form Authentication
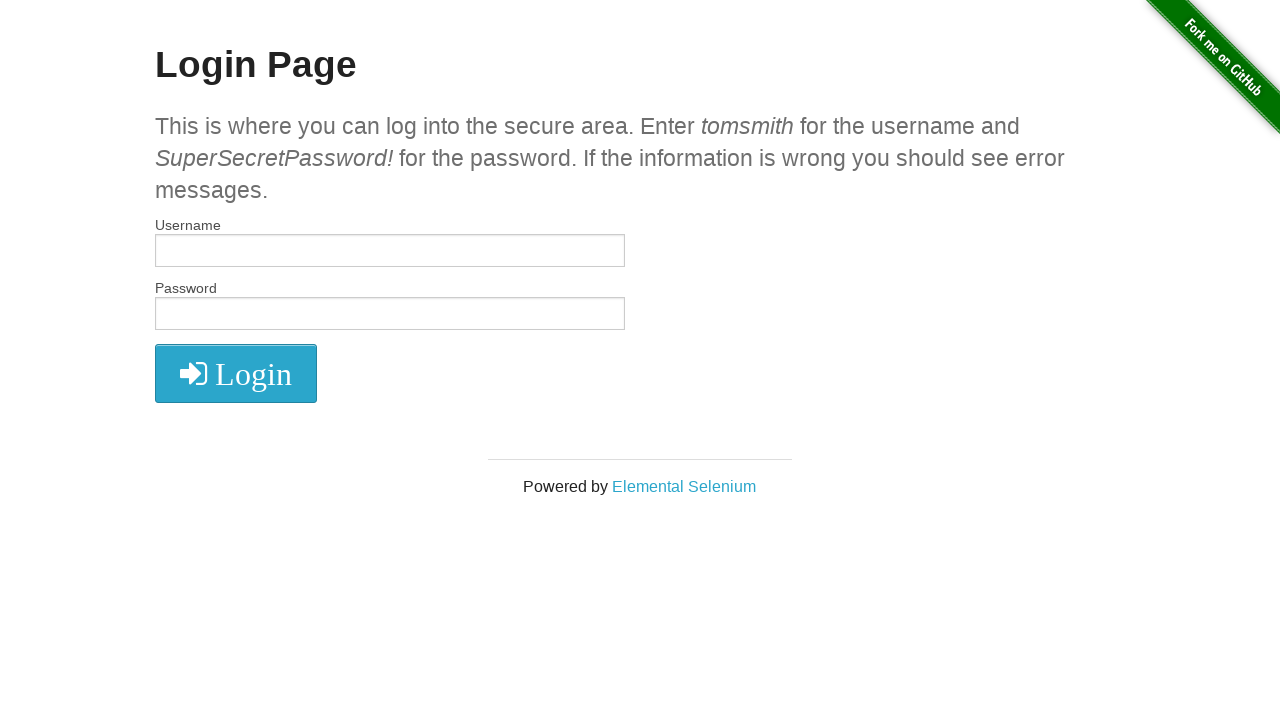

Retrieved all label elements from the form
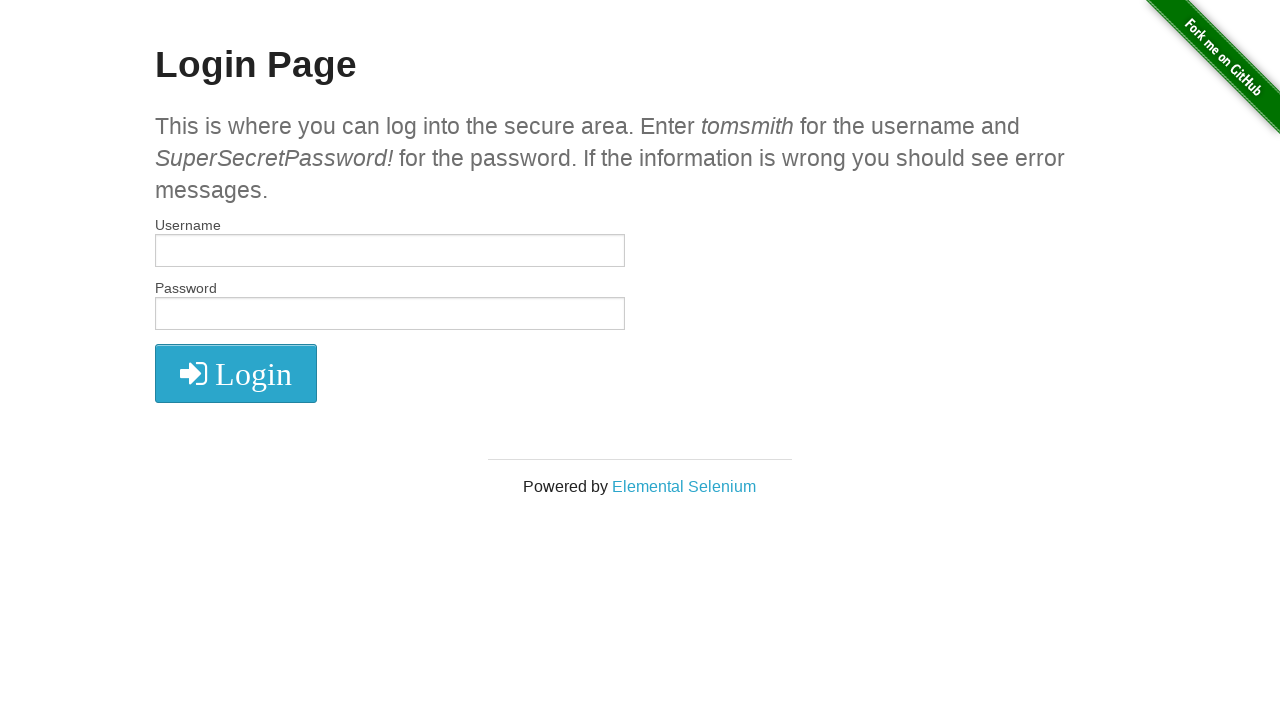

Verified first label displays 'Username'
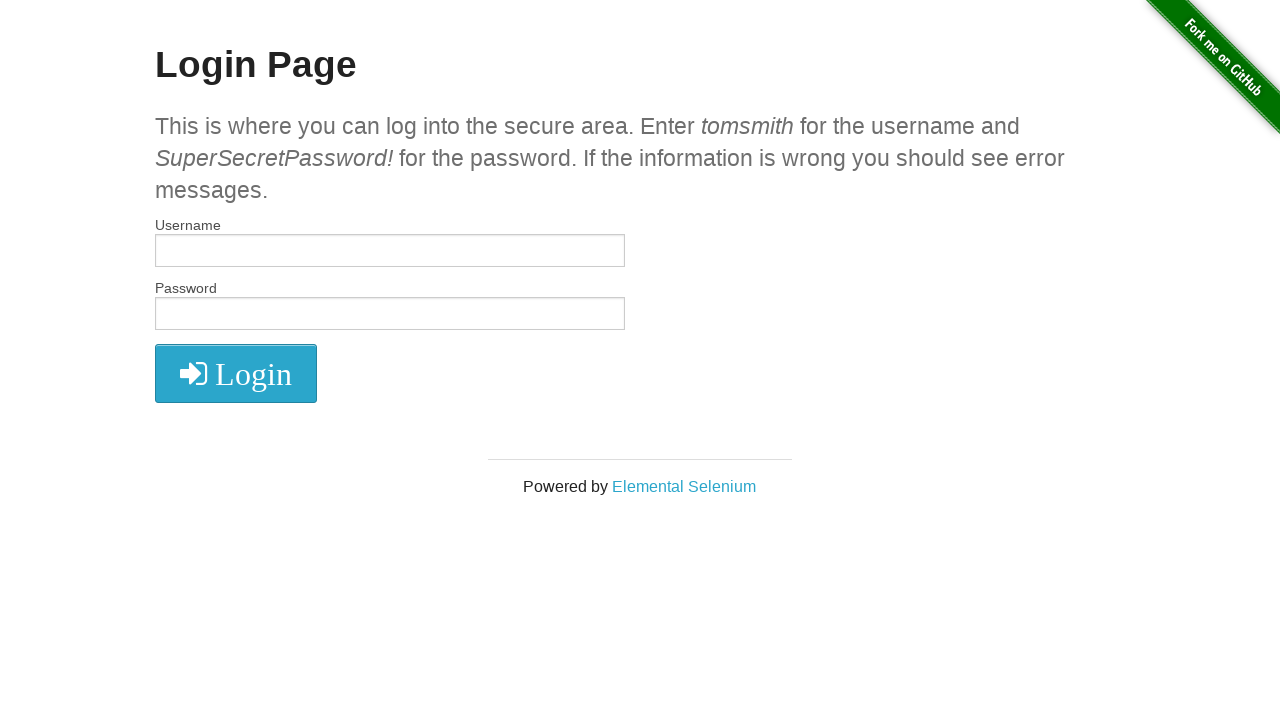

Verified second label displays 'Password'
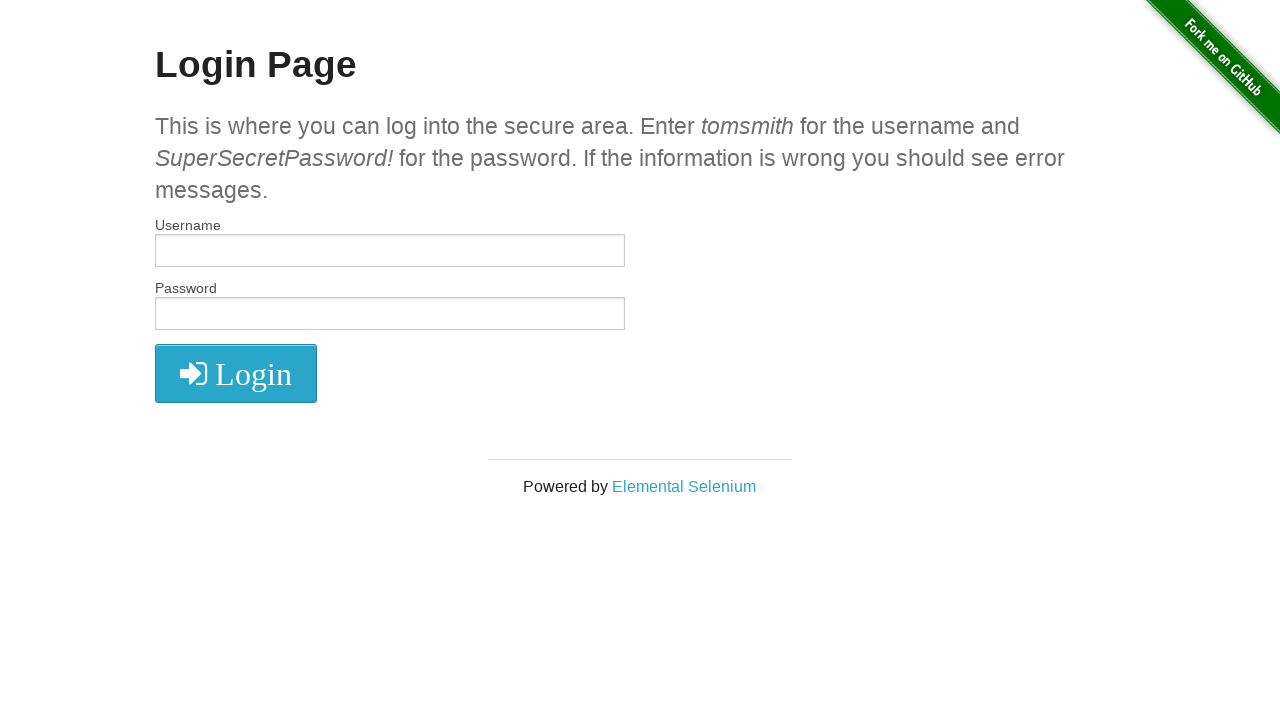

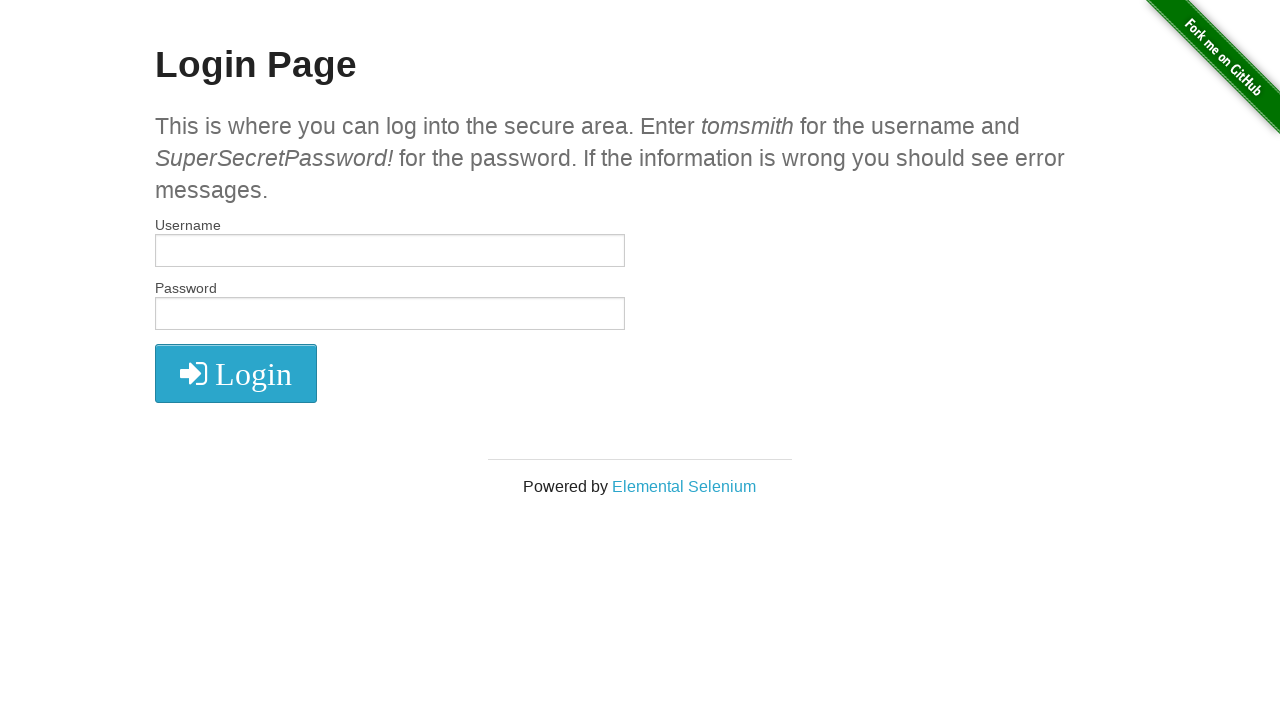